Tests successful login on a demo site by entering valid test credentials and verifying the secure area page is displayed

Starting URL: http://the-internet.herokuapp.com/login

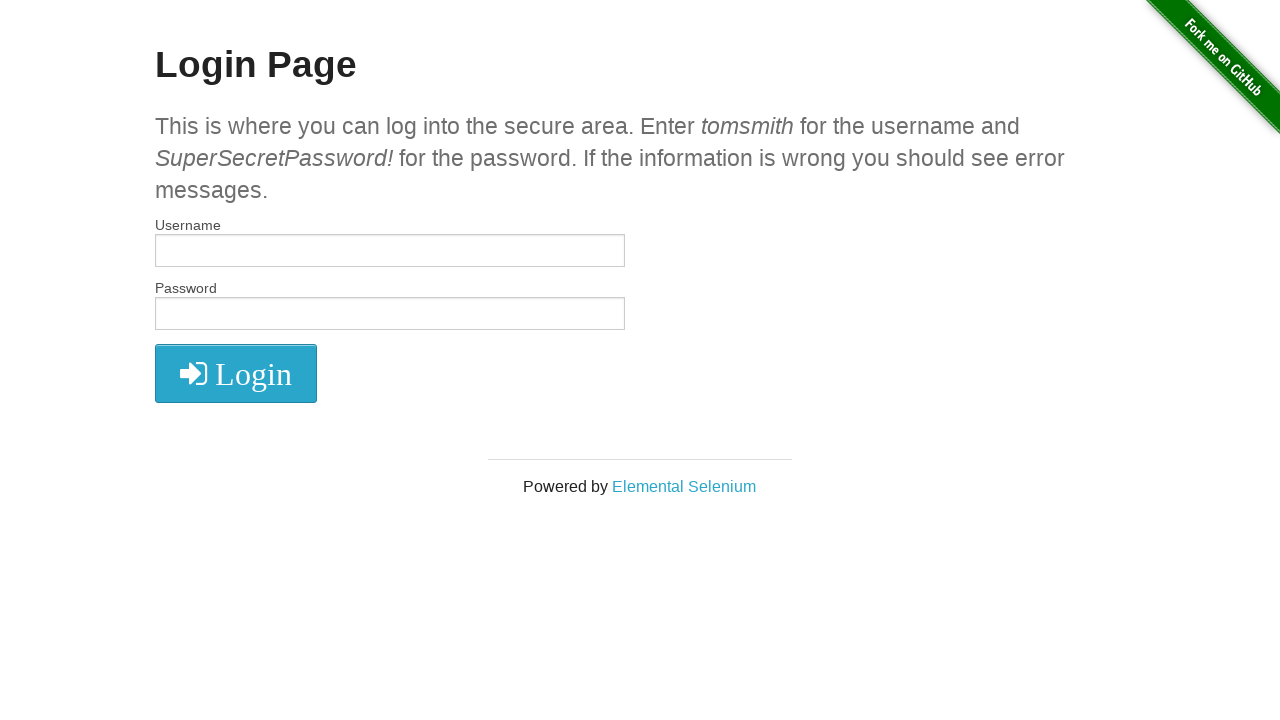

Entered username 'tomsmith' in the username field on #username
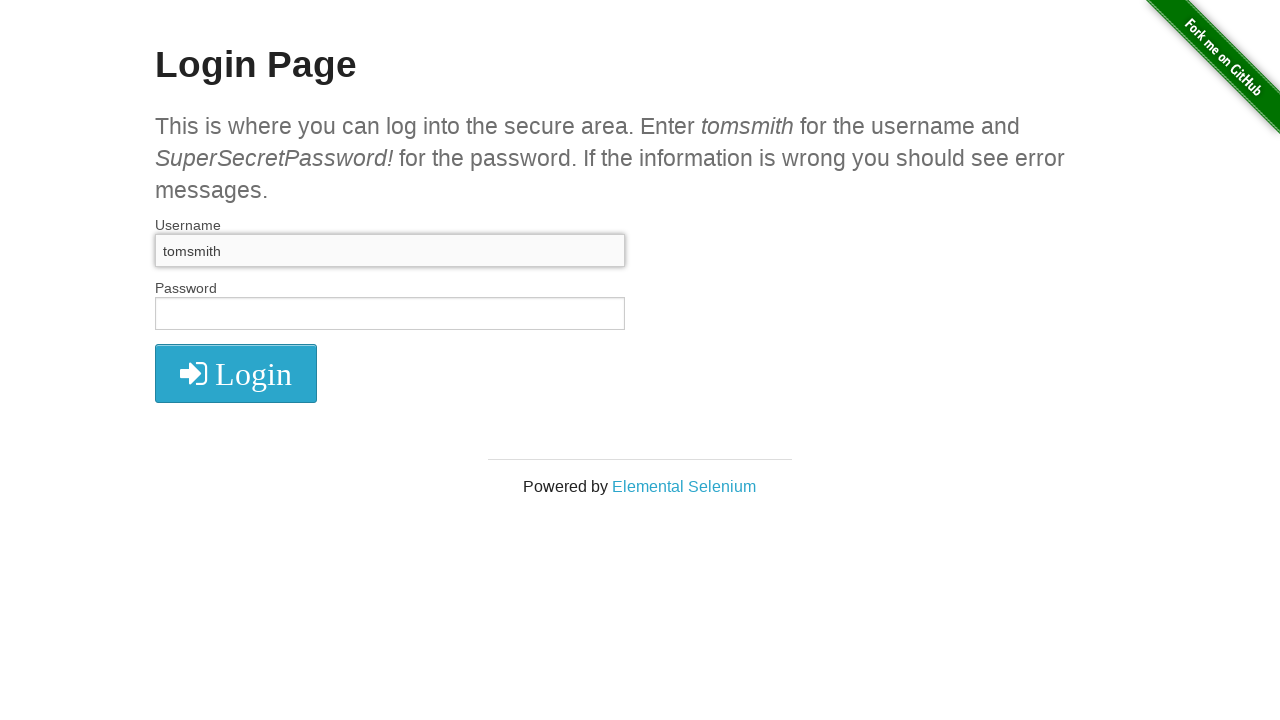

Entered password in the password field on #password
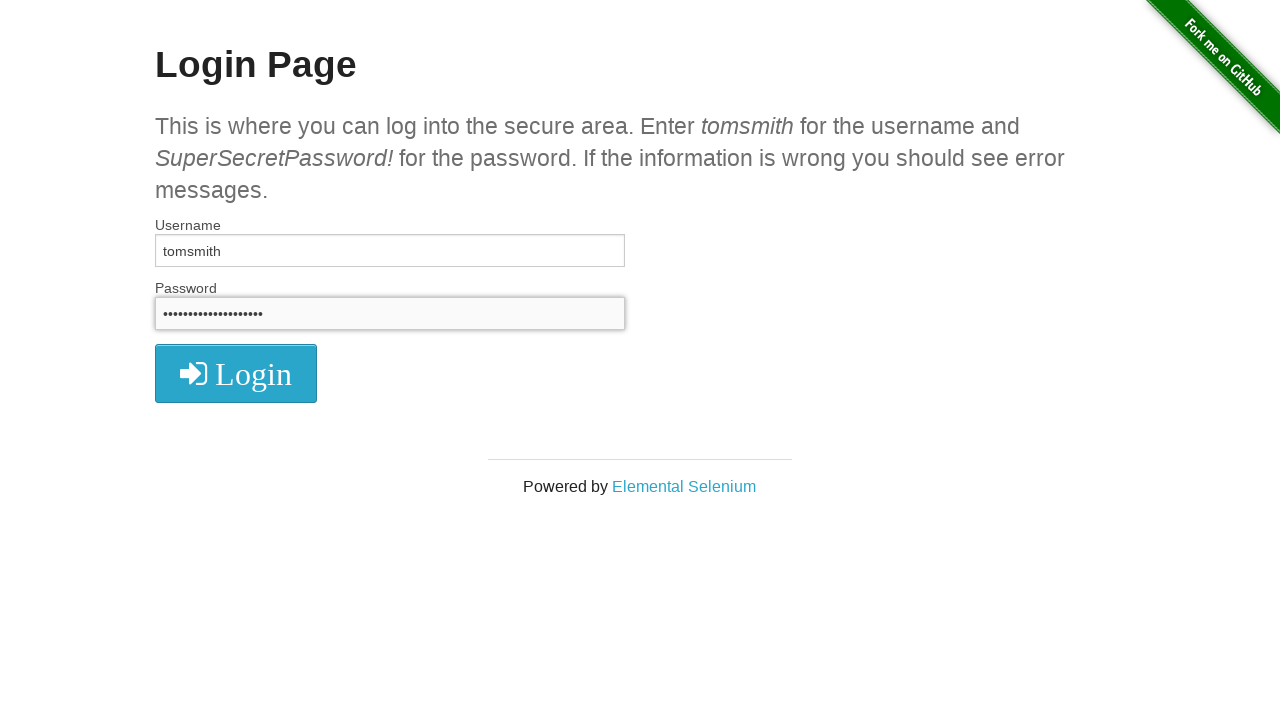

Clicked the Login button at (236, 374) on xpath=//i[contains(text(),'Login')]
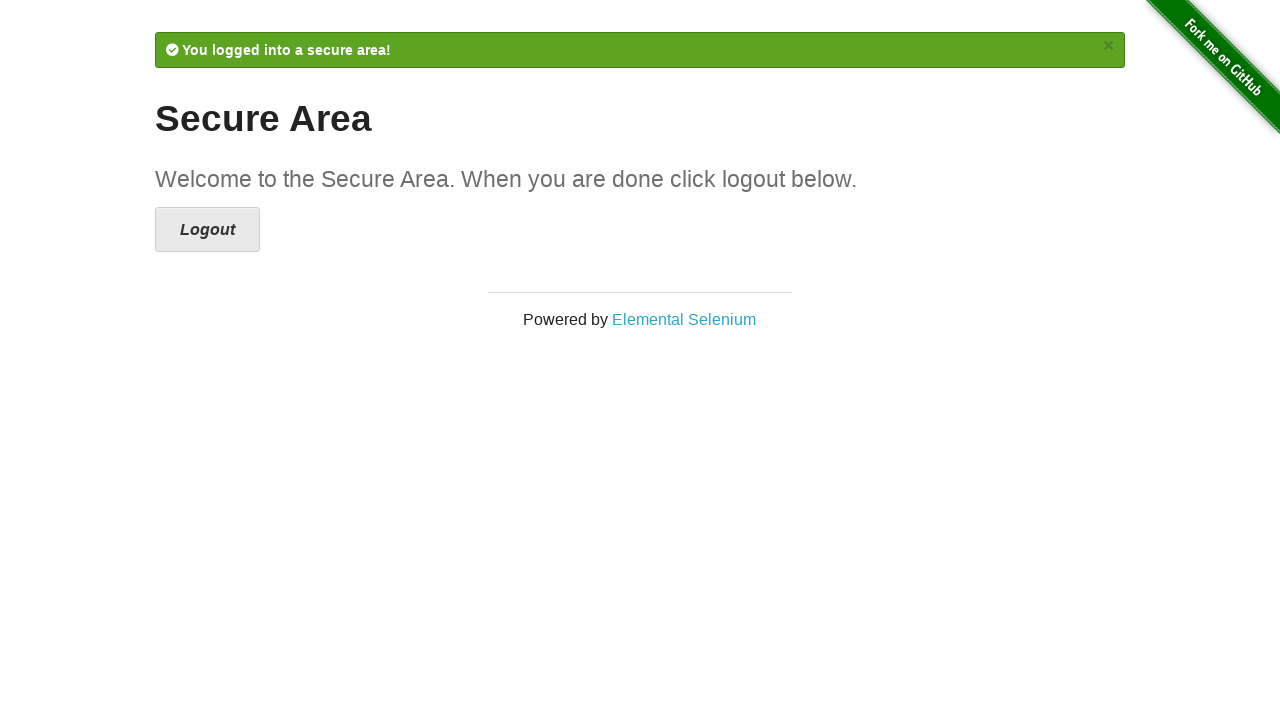

Waited for secure area heading to load
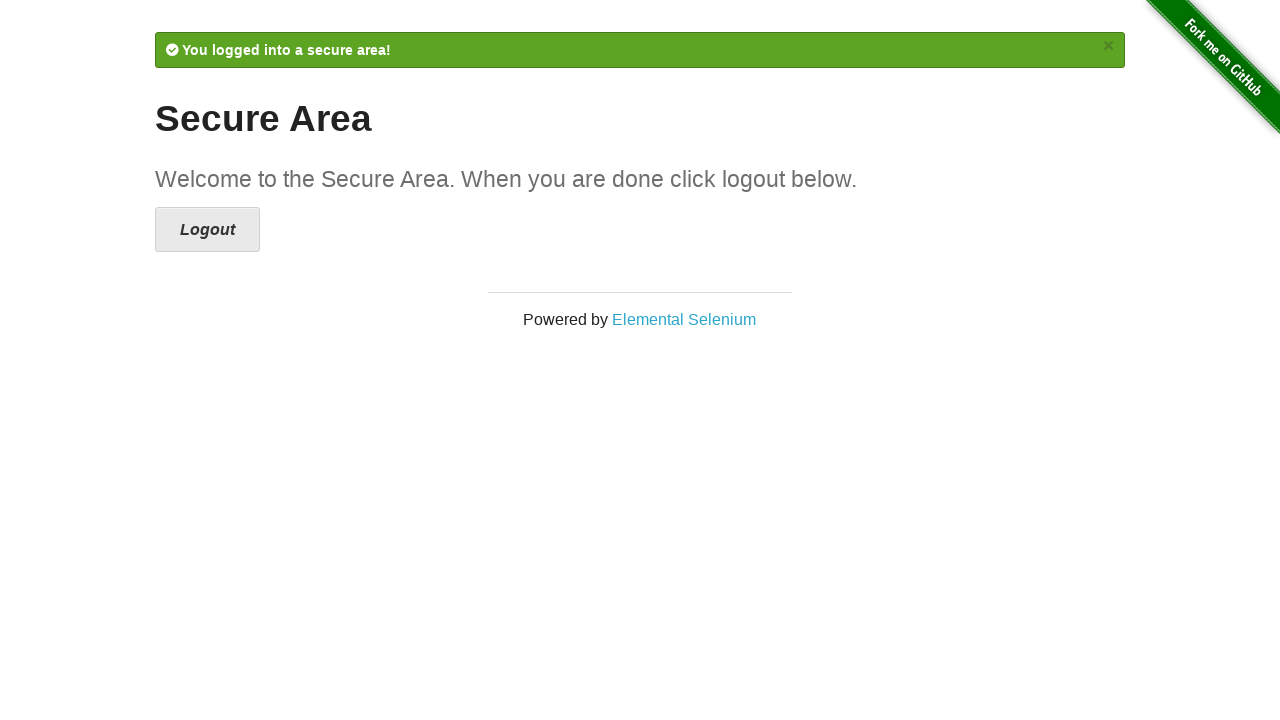

Verified 'Secure Area' text is displayed on the page
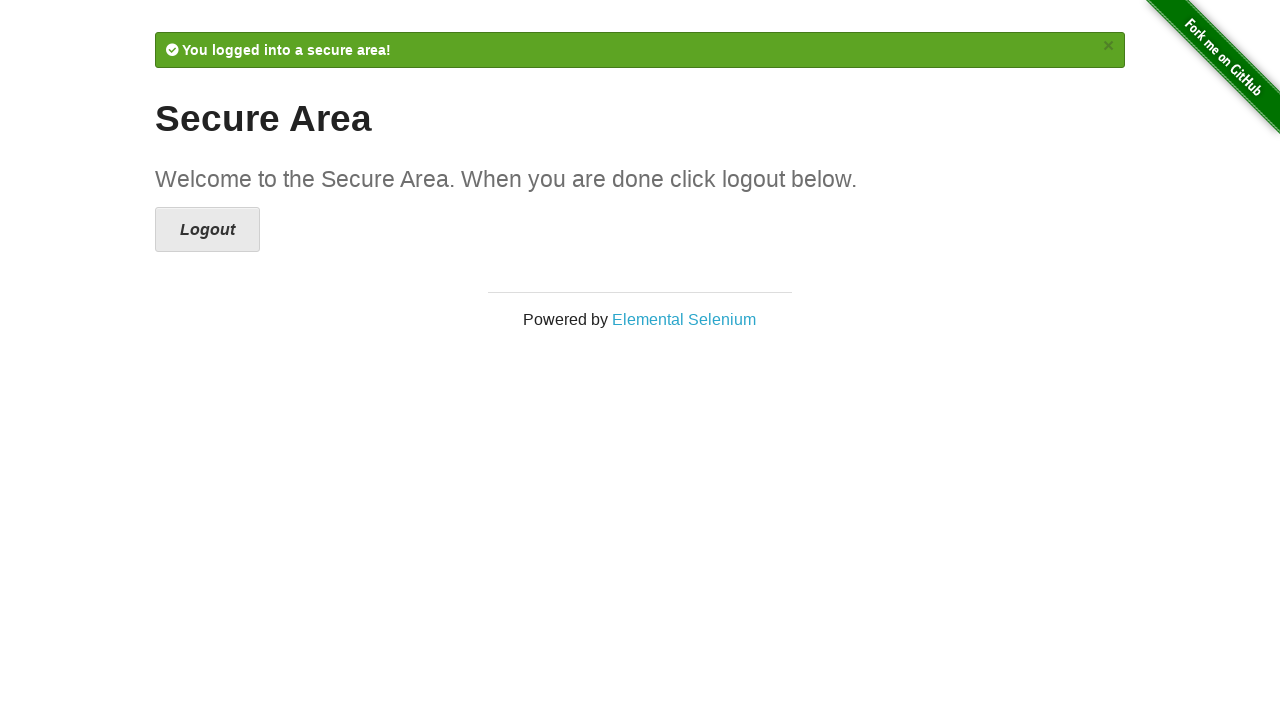

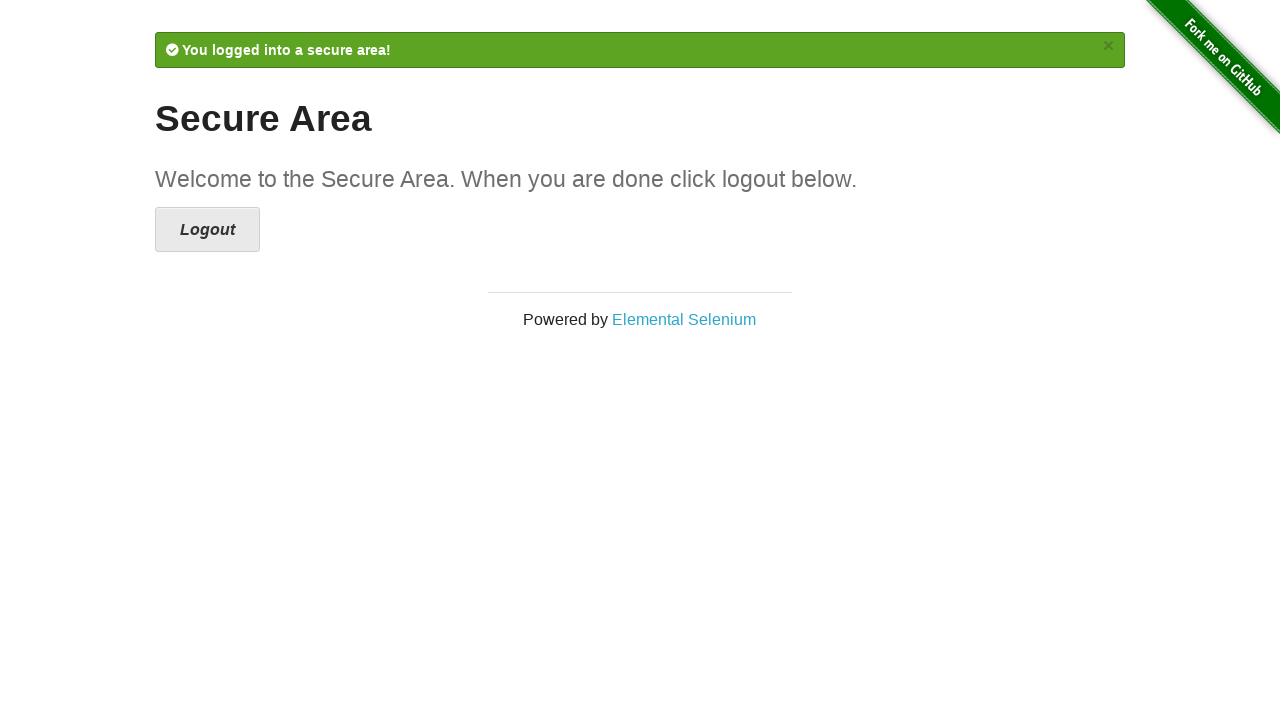